Tests iframe handling by switching to a frame and filling a text input field within it

Starting URL: https://ui.vision/demo/webtest/frames/

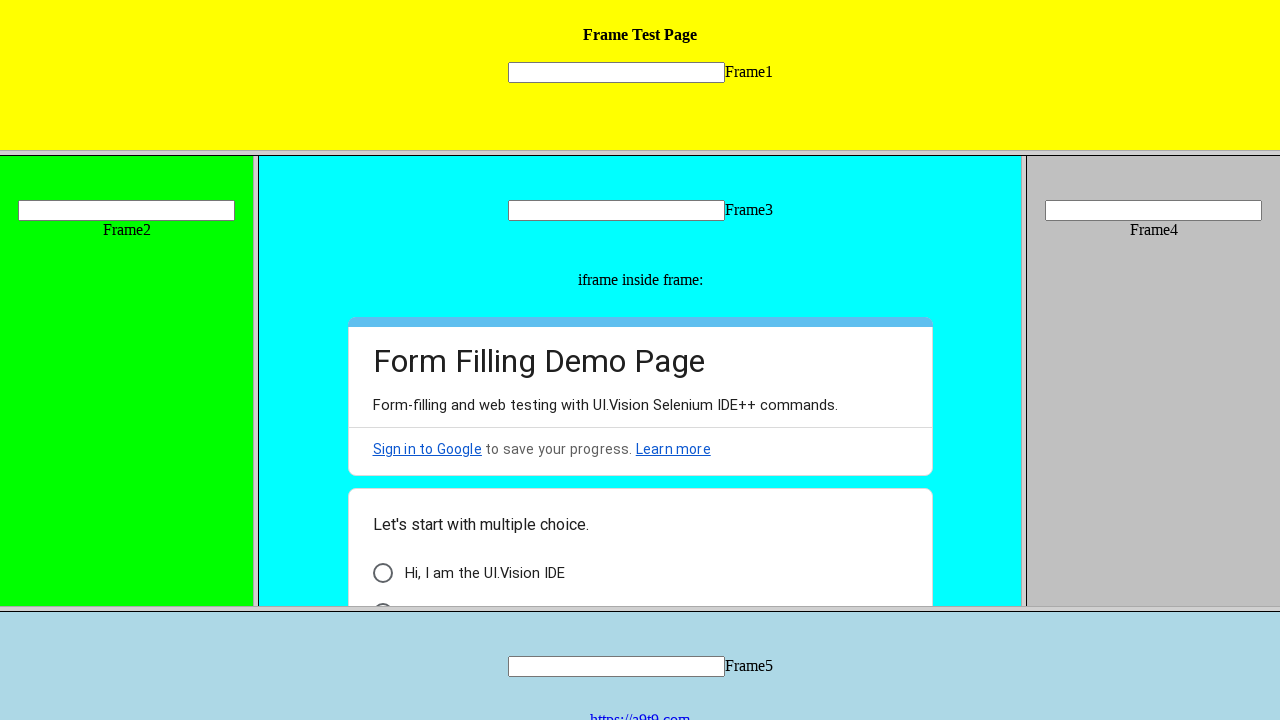

Located iframe with src='frame_1.html'
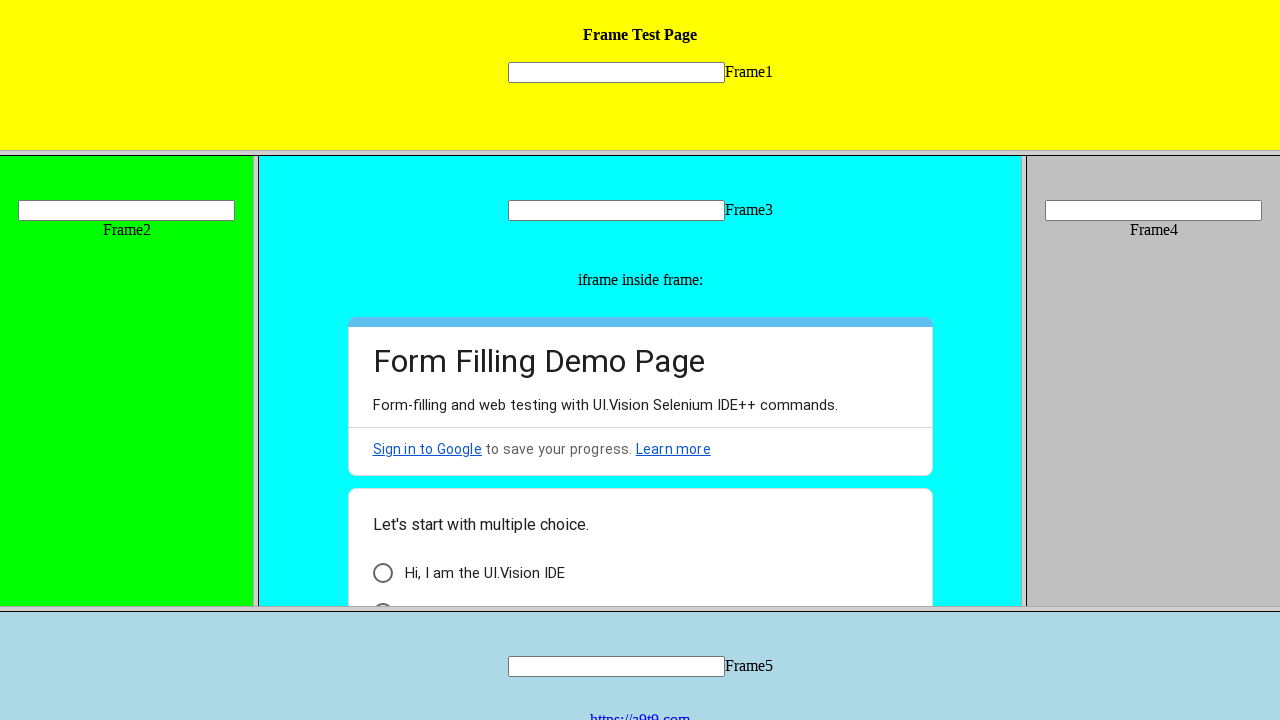

Filled text input field within iframe with 'Welcome' on frame[src='frame_1.html'] >> internal:control=enter-frame >> input[name='mytext1
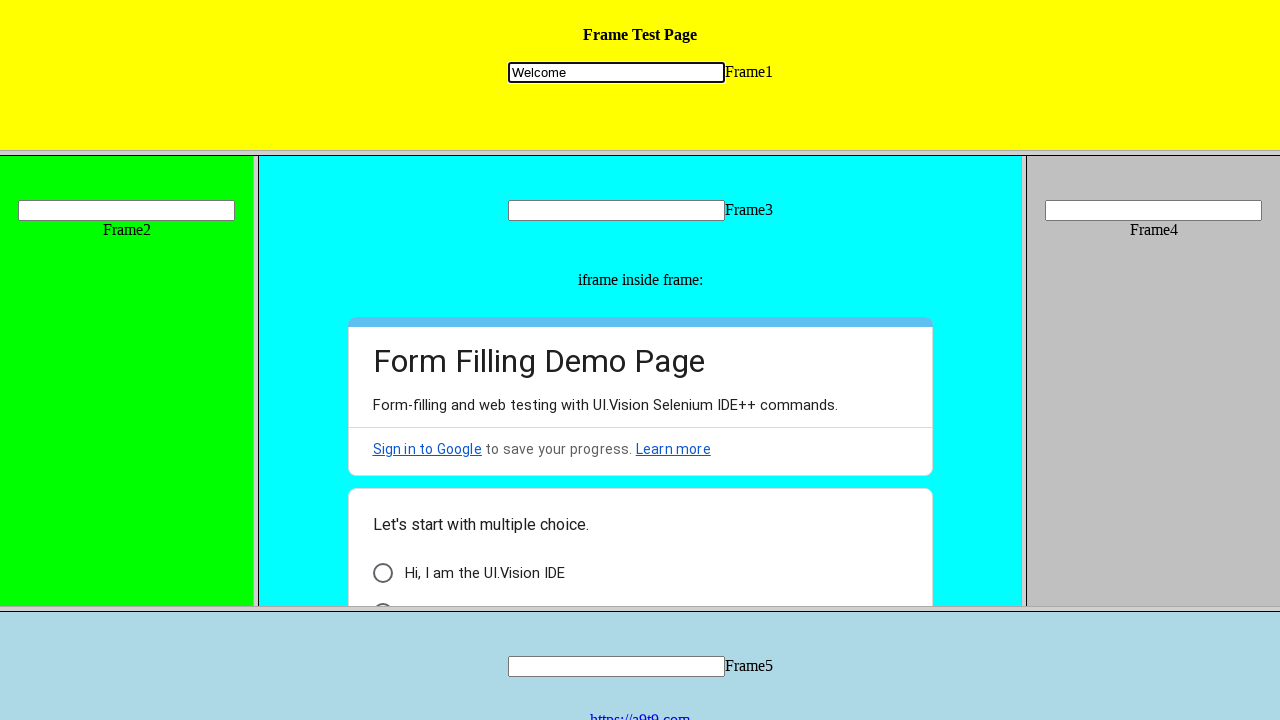

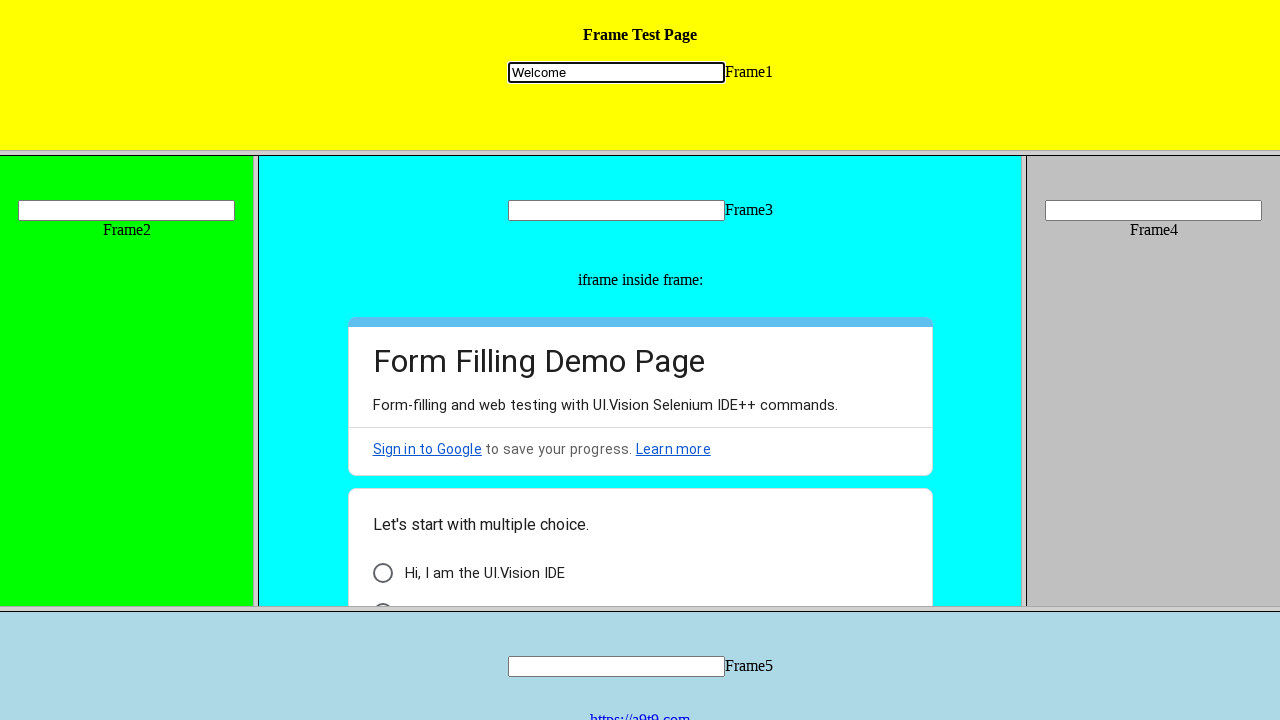